Tests adding a new task and verifying it appears in the list with correct item count

Starting URL: https://todomvc4tasj.herokuapp.com/

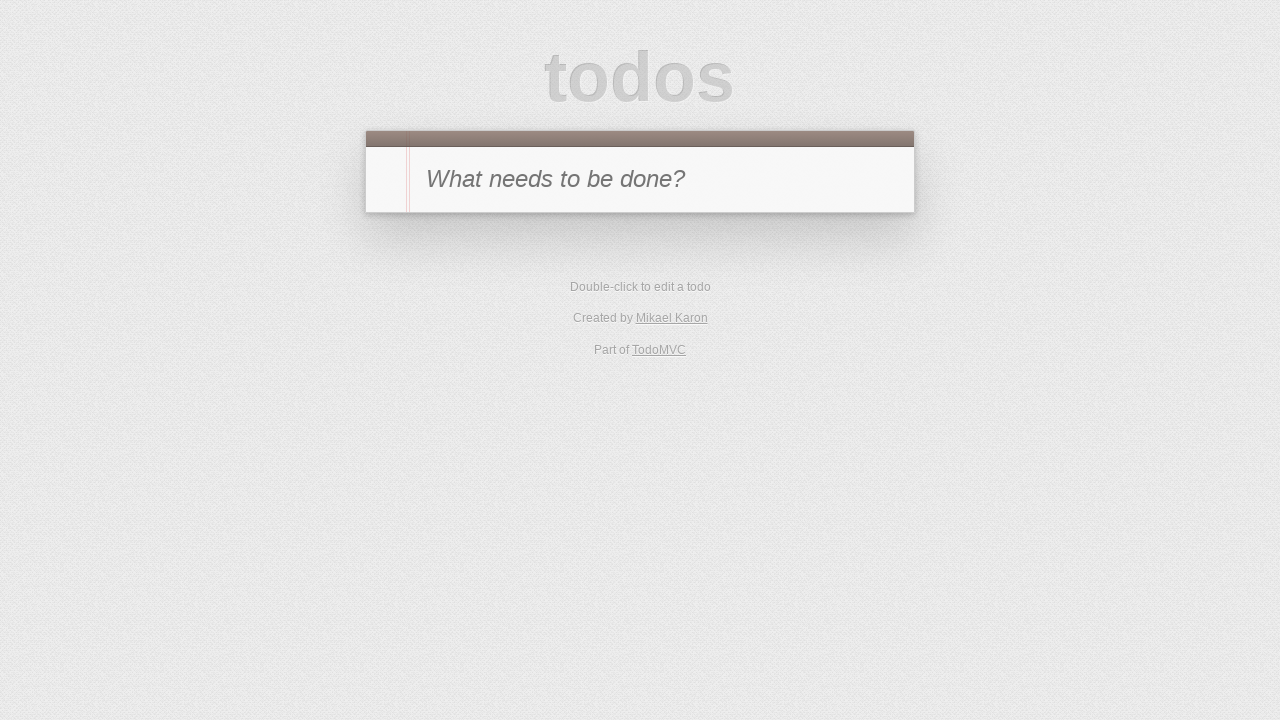

Filled new todo input field with '1' on #new-todo
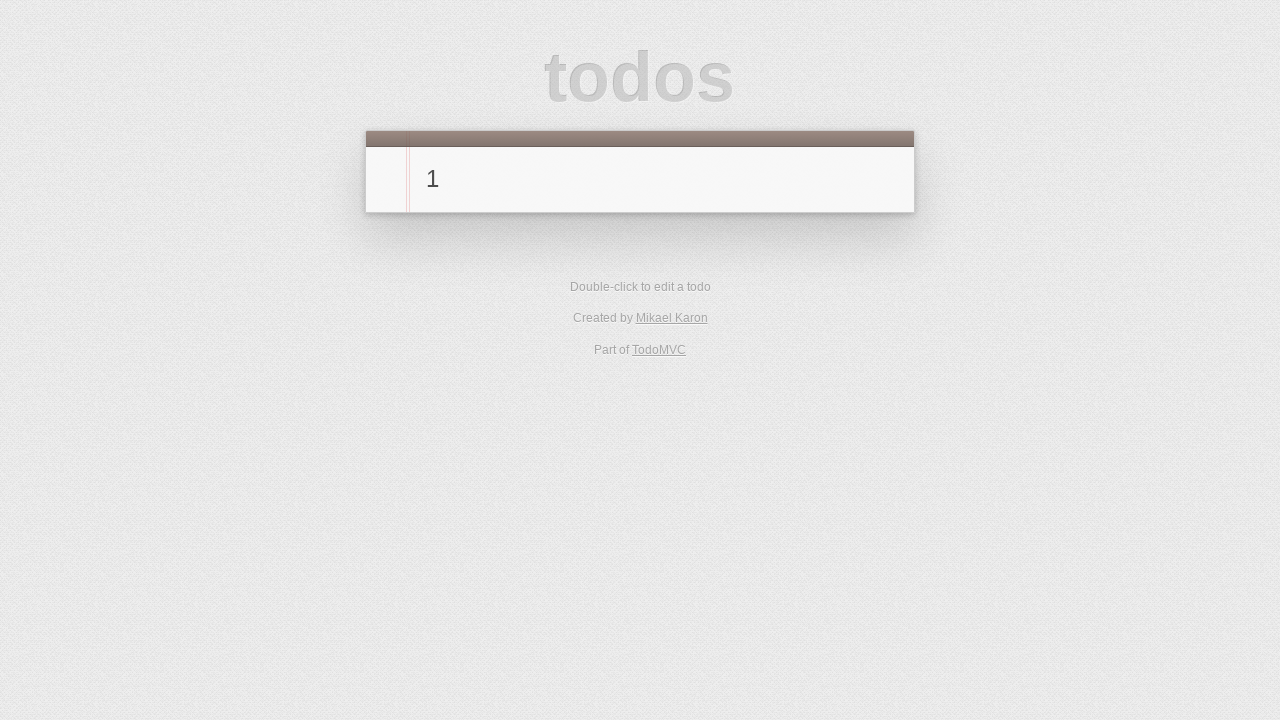

Pressed Enter to submit new task on #new-todo
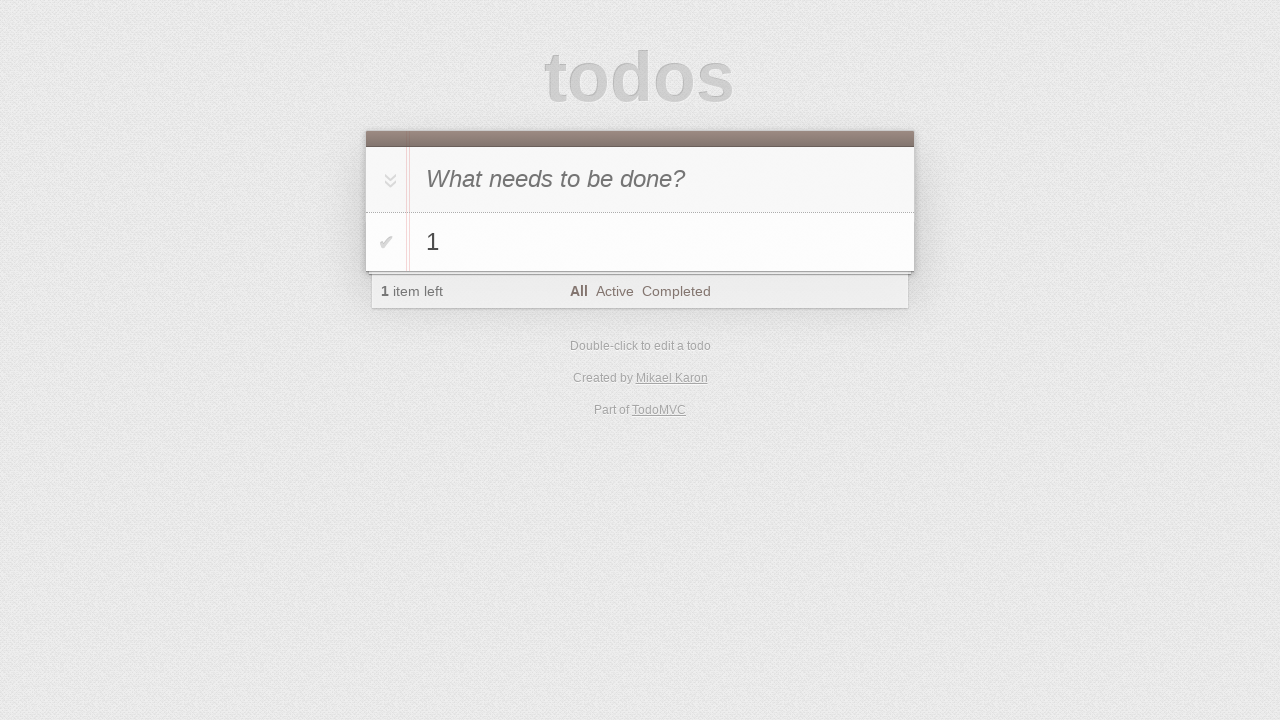

Verified new task '1' appears in todo list
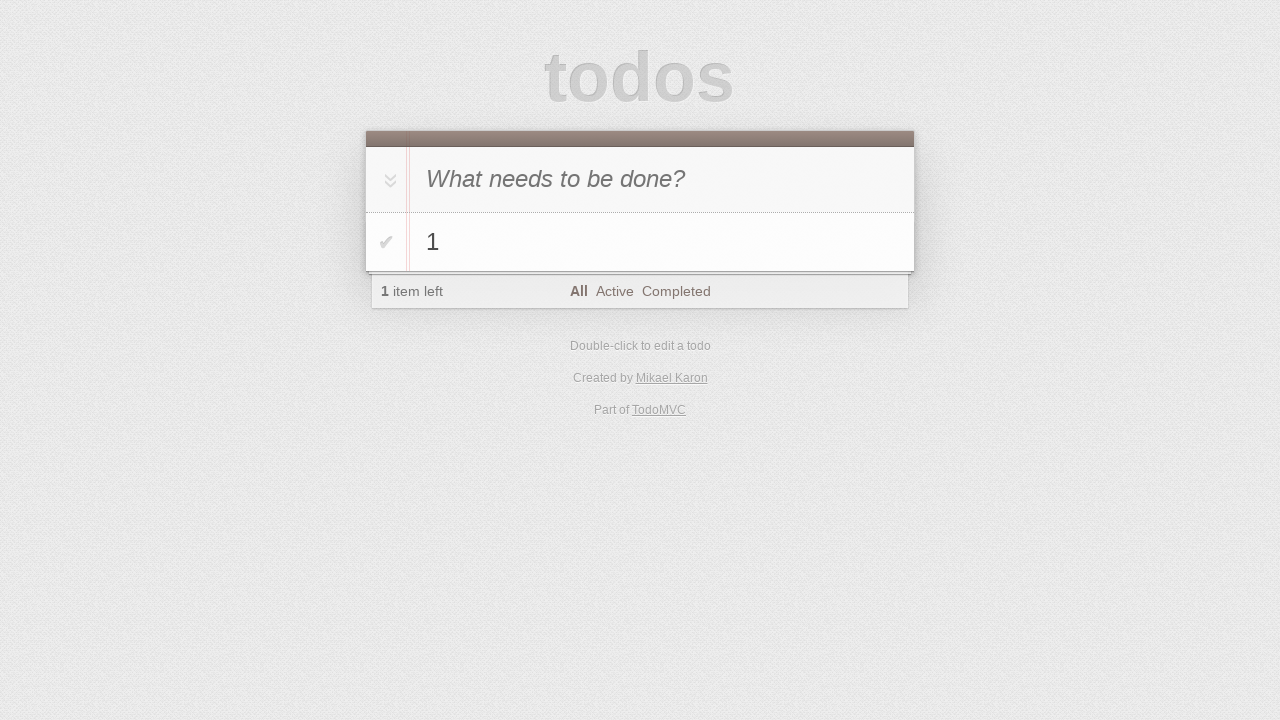

Verified item count element is visible
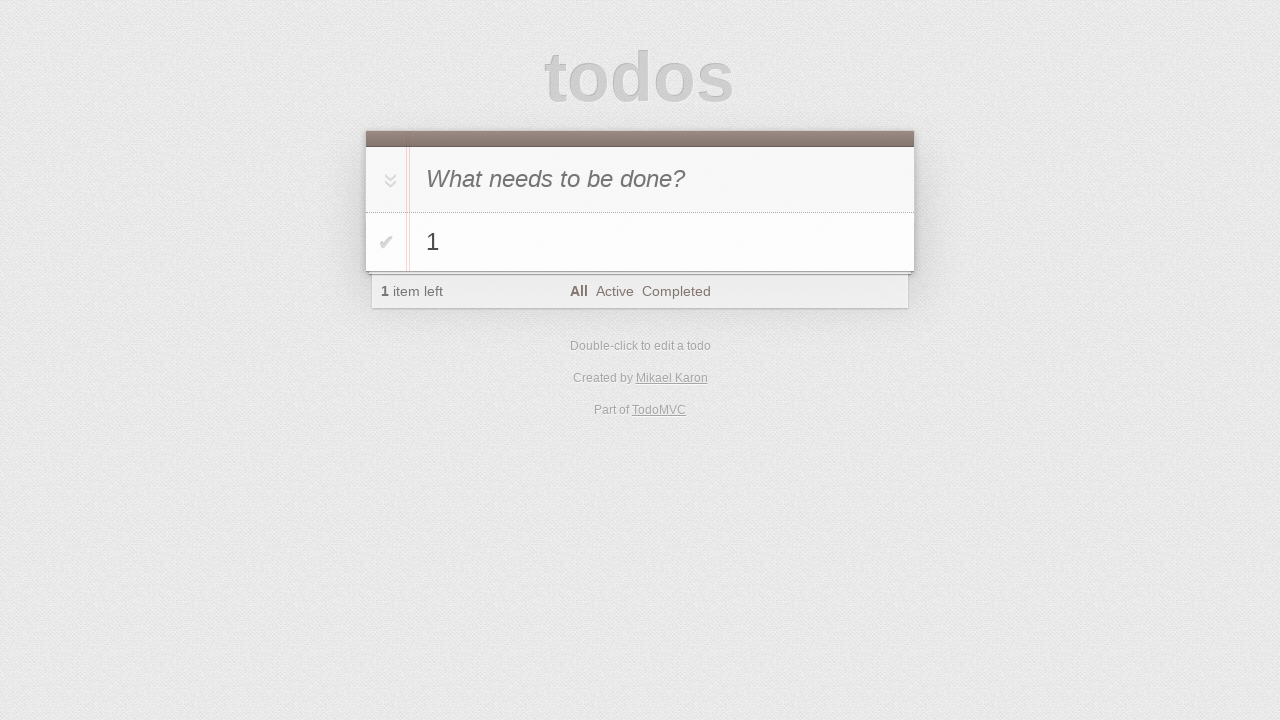

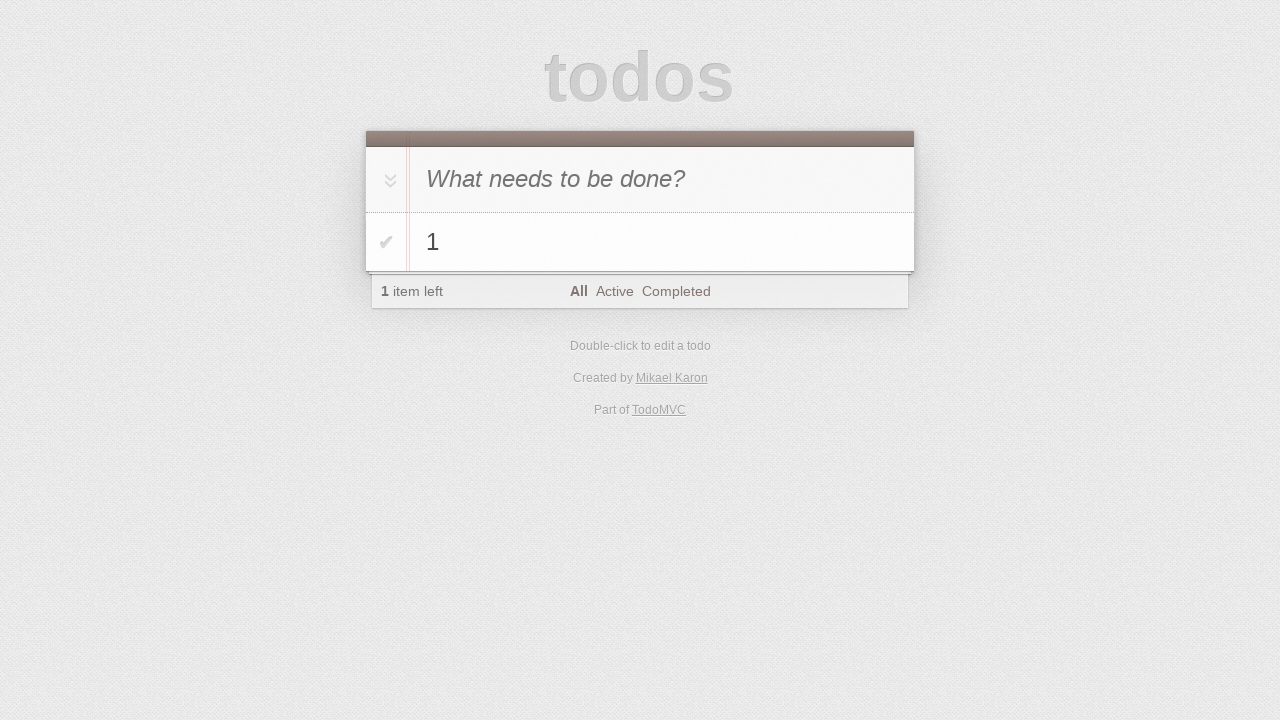